Tests FAQ accordion functionality by clicking on a question about telepathic interface and verifying the answer becomes visible

Starting URL: https://njit-final-group-project.vercel.app/faq

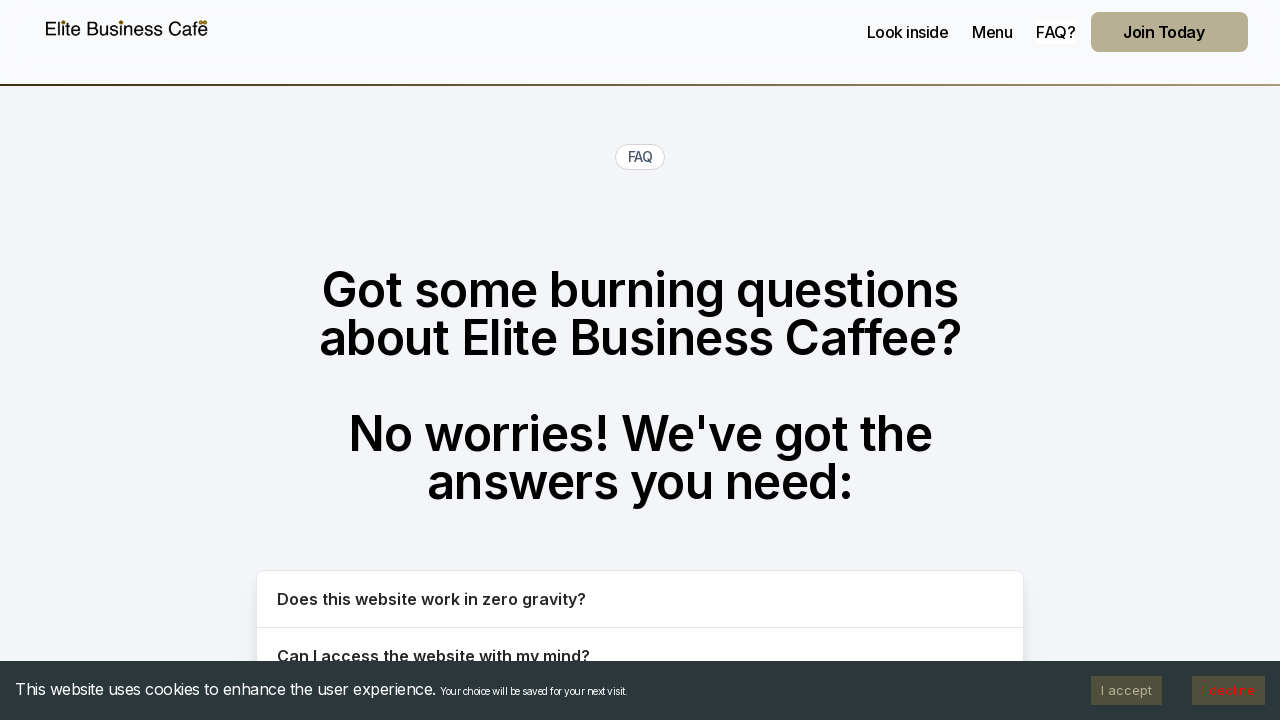

Navigated to FAQ page
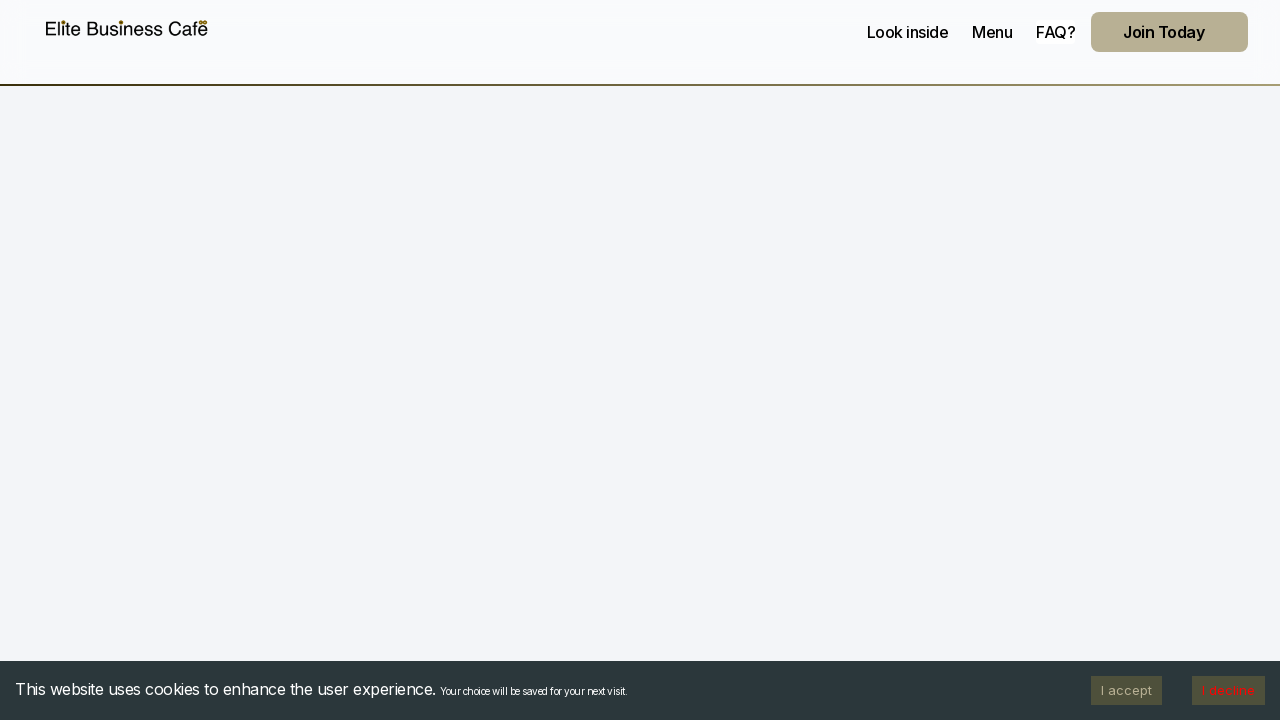

Clicked FAQ question about telepathic interface at (640, 656) on button:text("Can I access the website with my mind?")
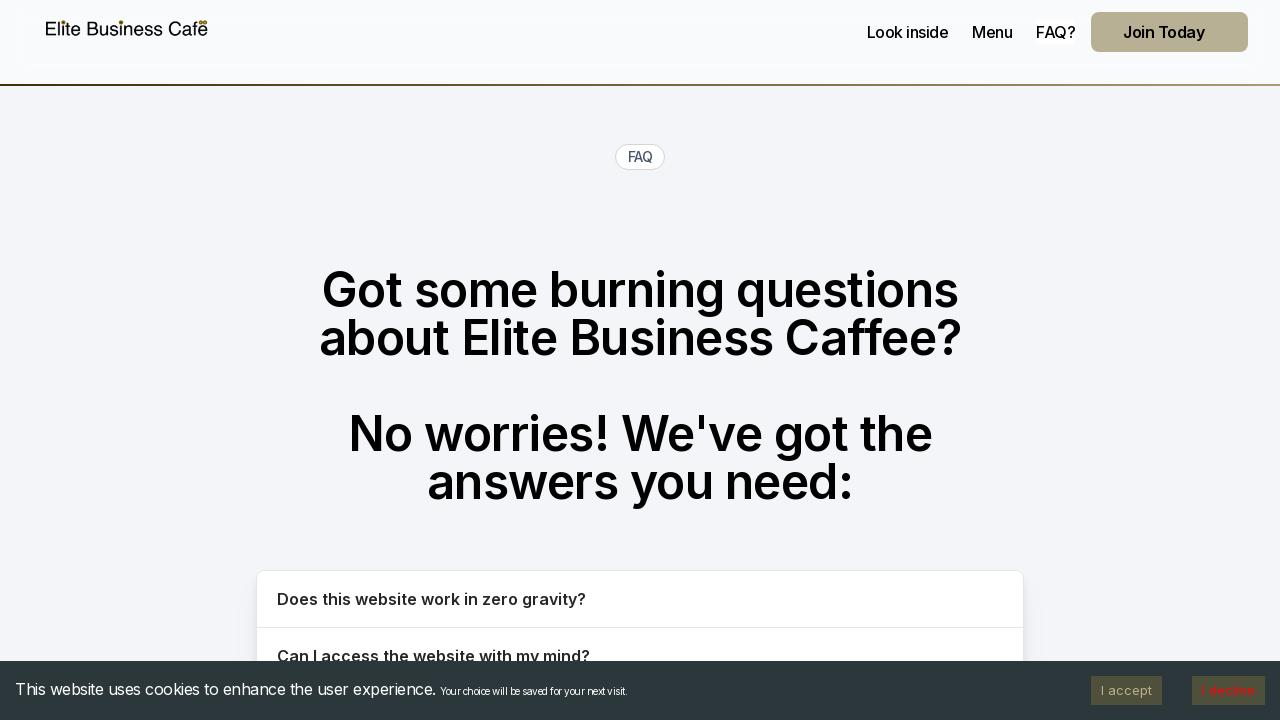

Answer to telepathic interface question became visible
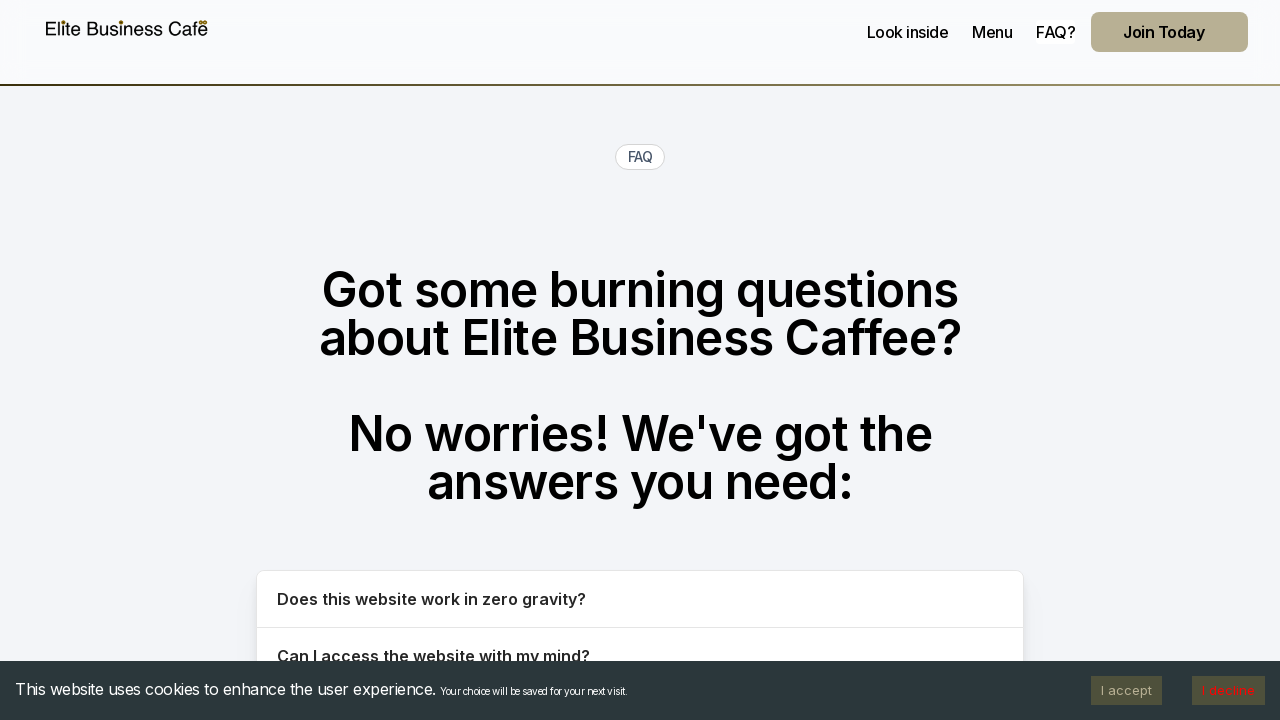

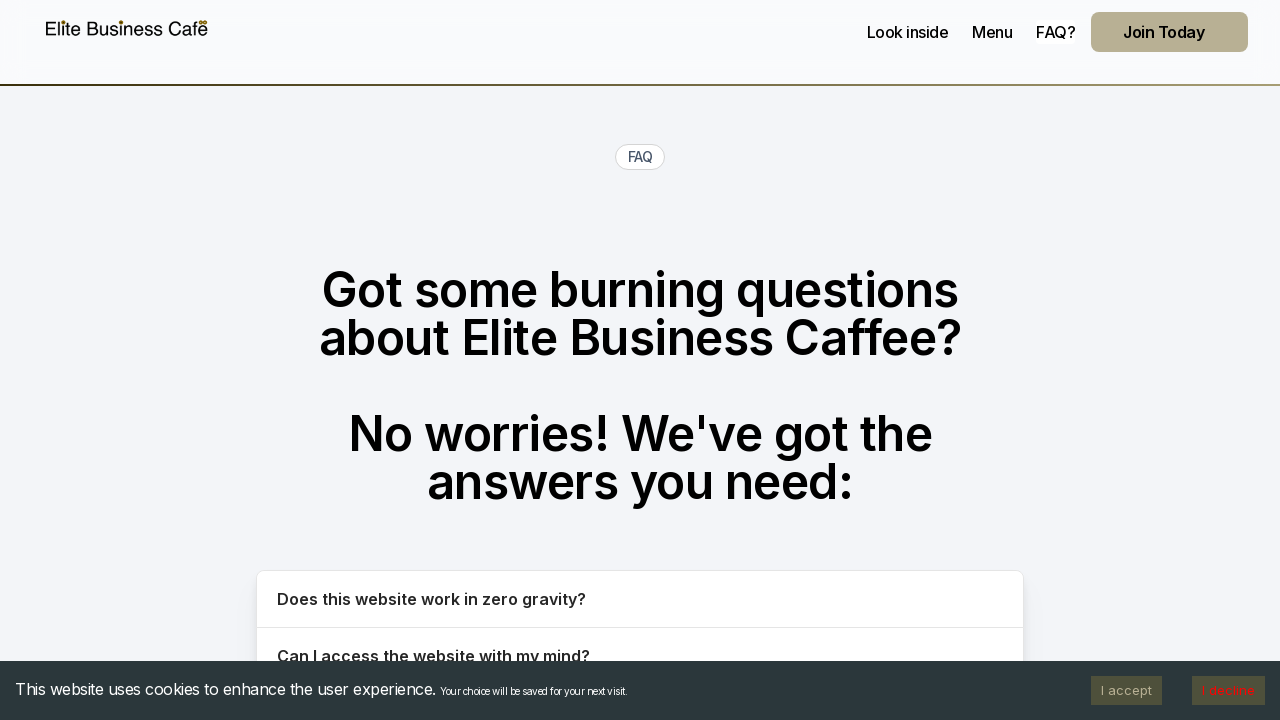